Fills in first name and last name fields on Google account signup page

Starting URL: https://accounts.google.com/signup/v2/webcreateaccount?service=mail&continue=https%3A%2F%2Fmail.google.com%2Fmail%2Fu%2F0%2F&biz=false&flowName=GlifWebSignIn&flowEntry=SignUp

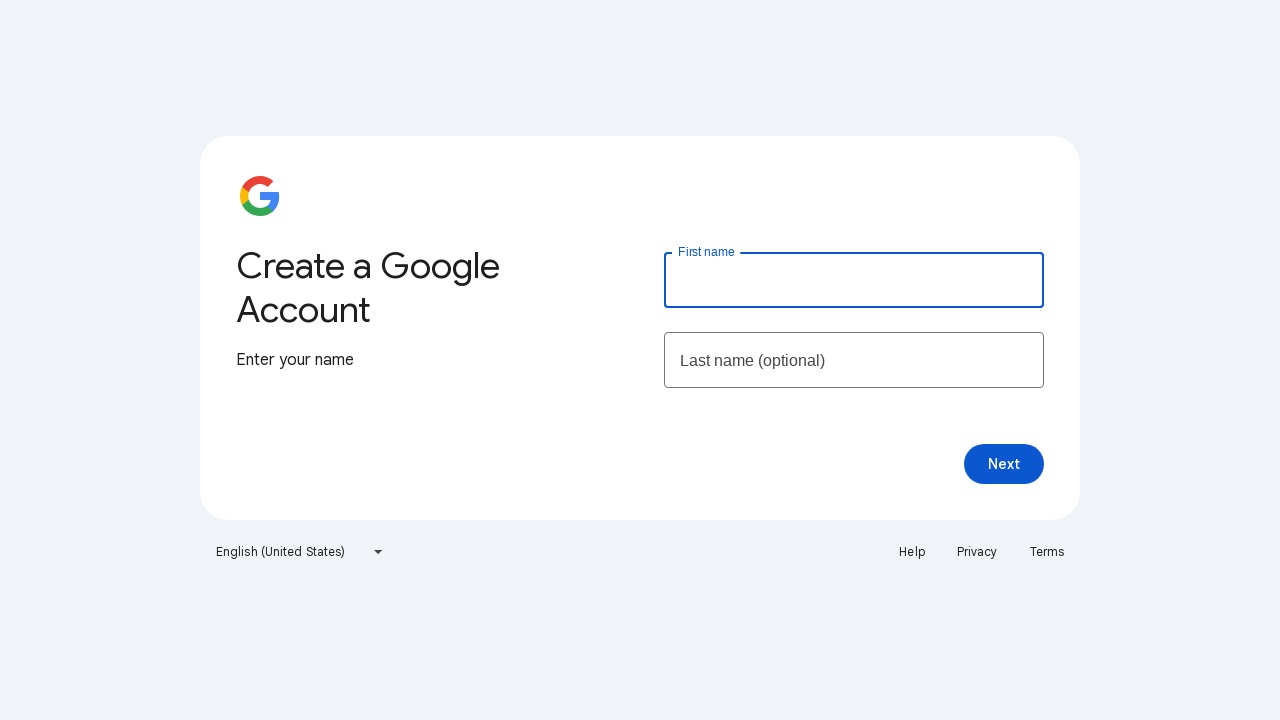

Filled first name field with 'Bhagyashree' on #firstName
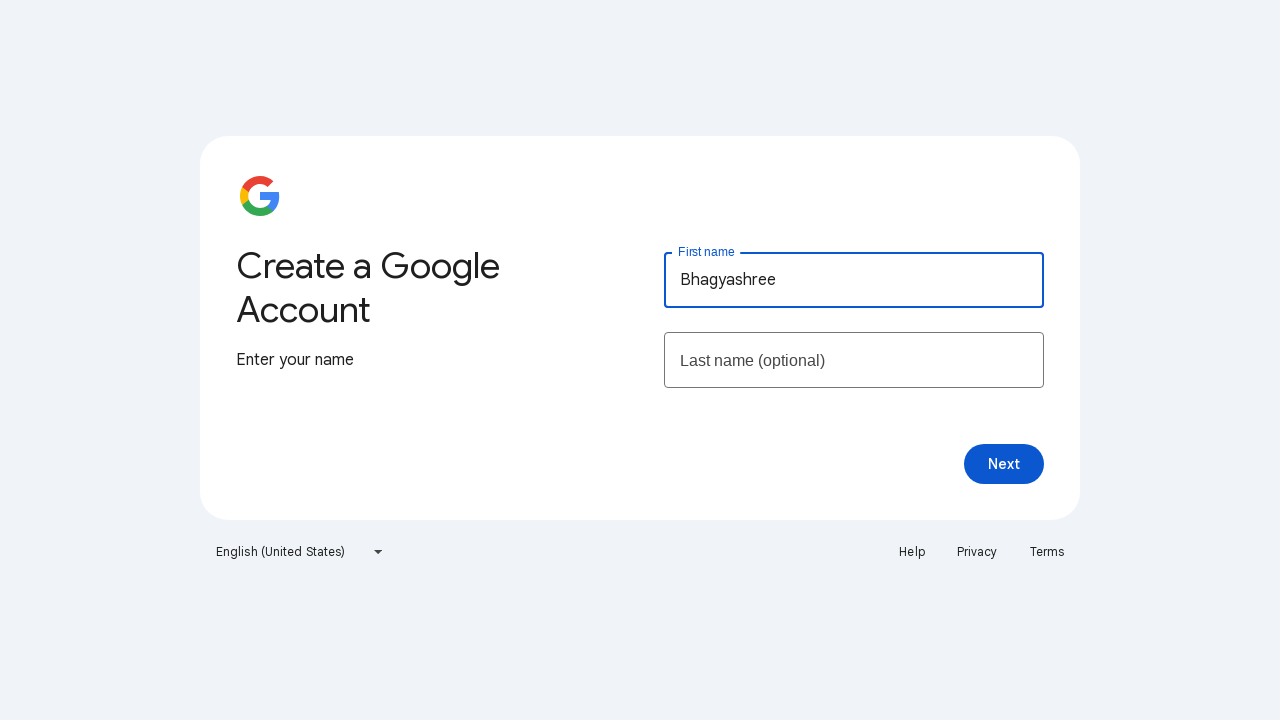

Filled last name field with 'Tipare' on #lastName
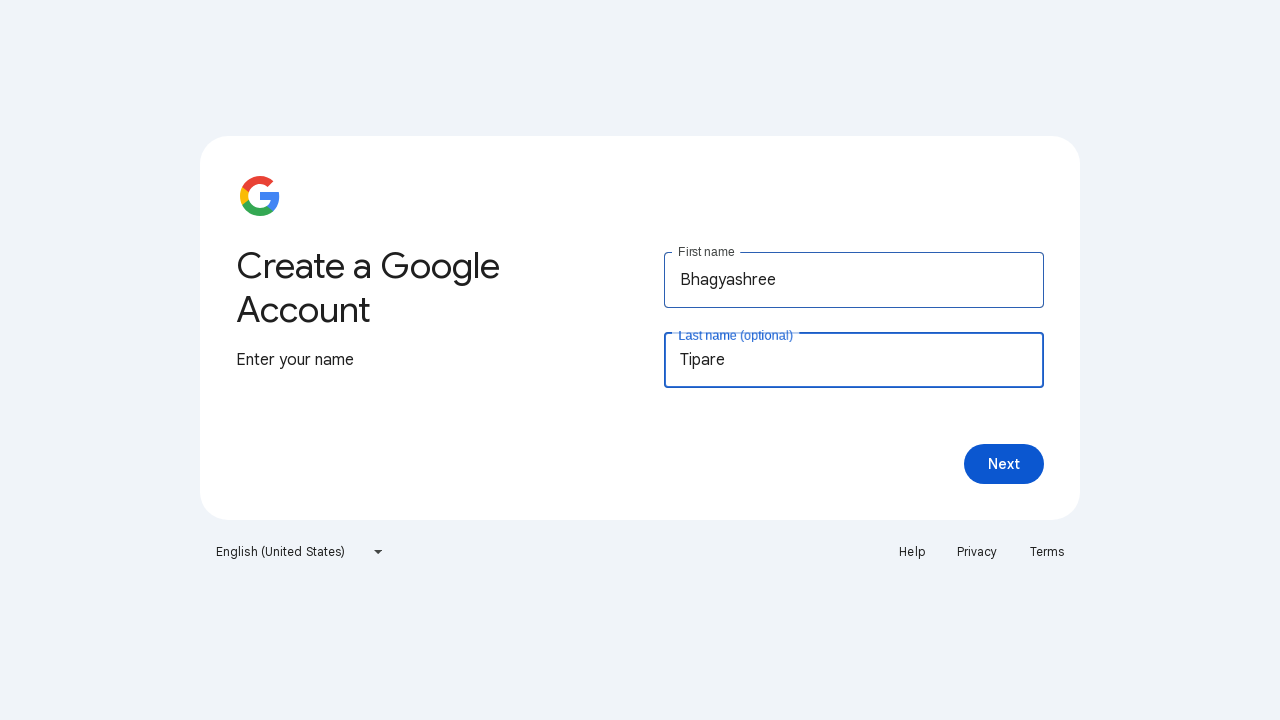

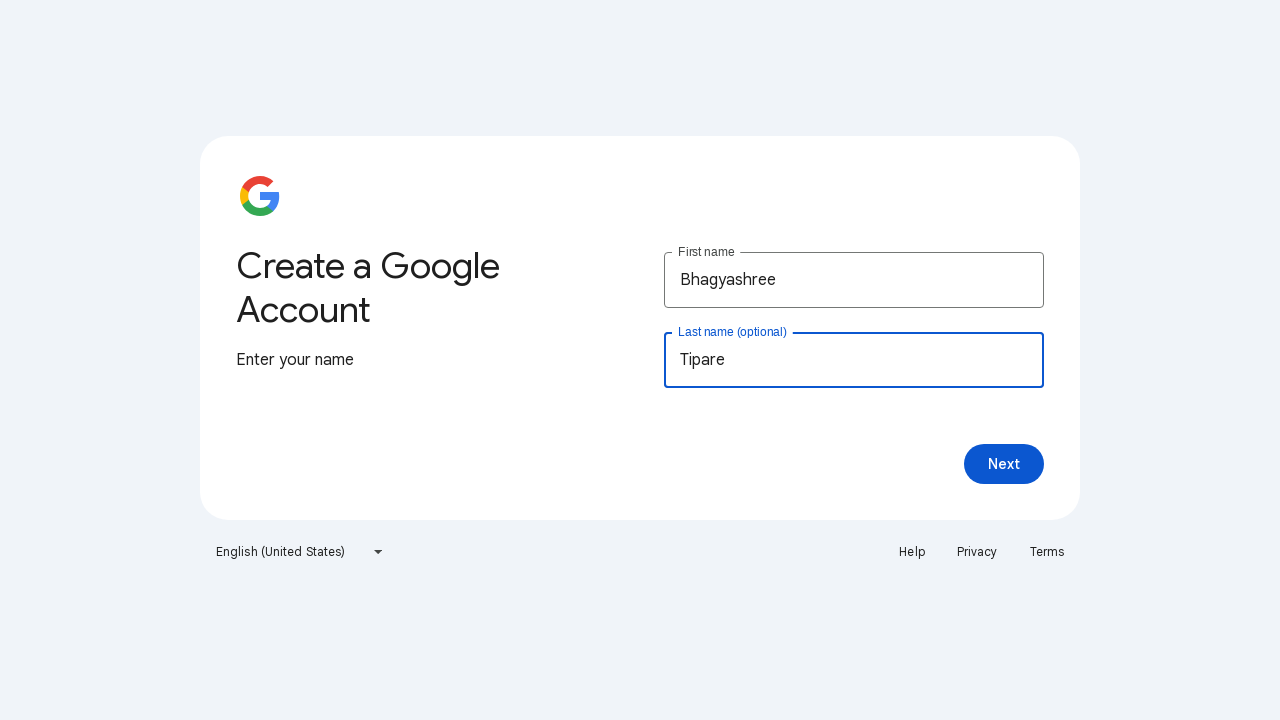